Tests adding specific vegetables to cart on a grocery shopping practice site by iterating through products and clicking "Add to Cart" for Brocolli, Beetroot, Cucumber, and Carrot items

Starting URL: https://rahulshettyacademy.com/seleniumPractise/

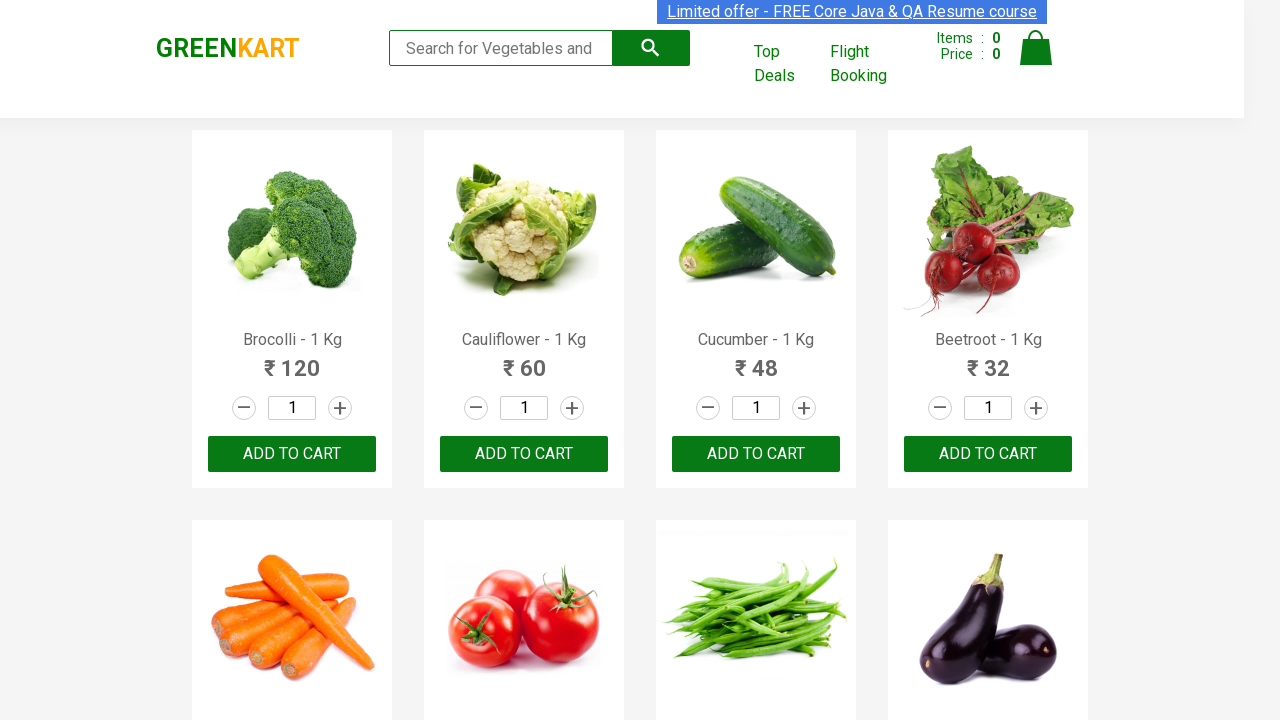

Waited for product names to load on grocery shopping site
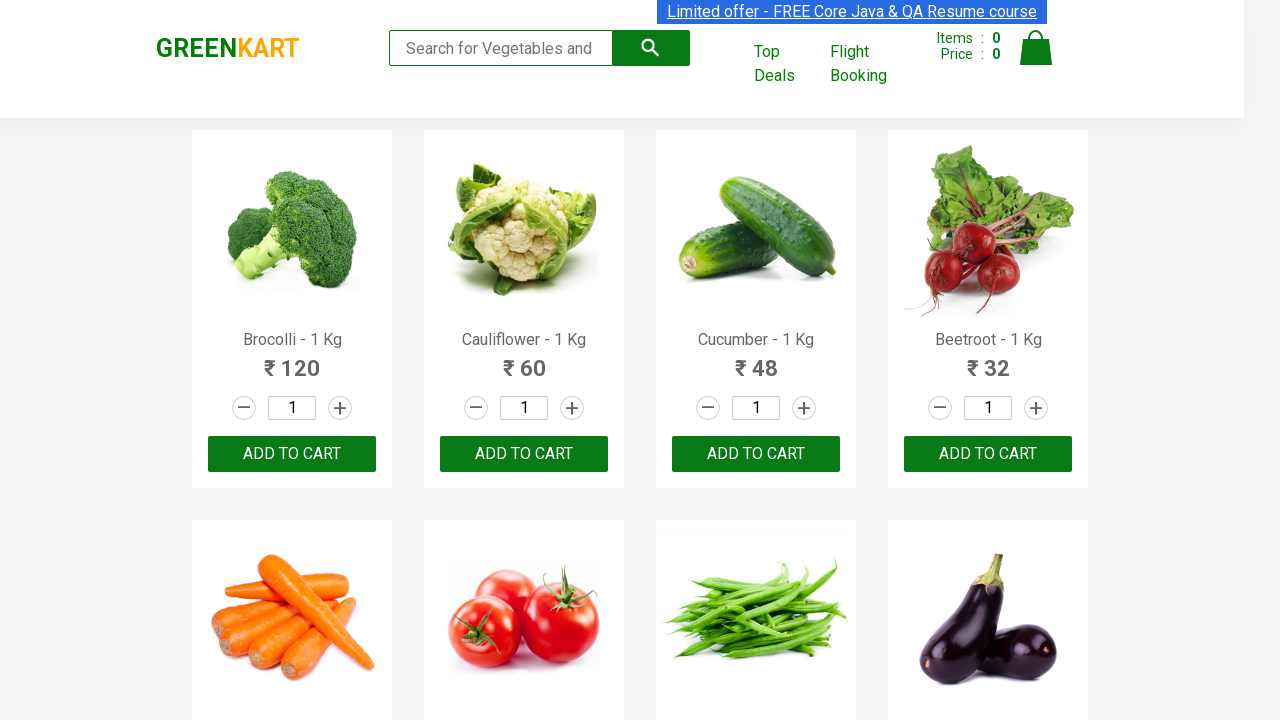

Retrieved all product elements from page
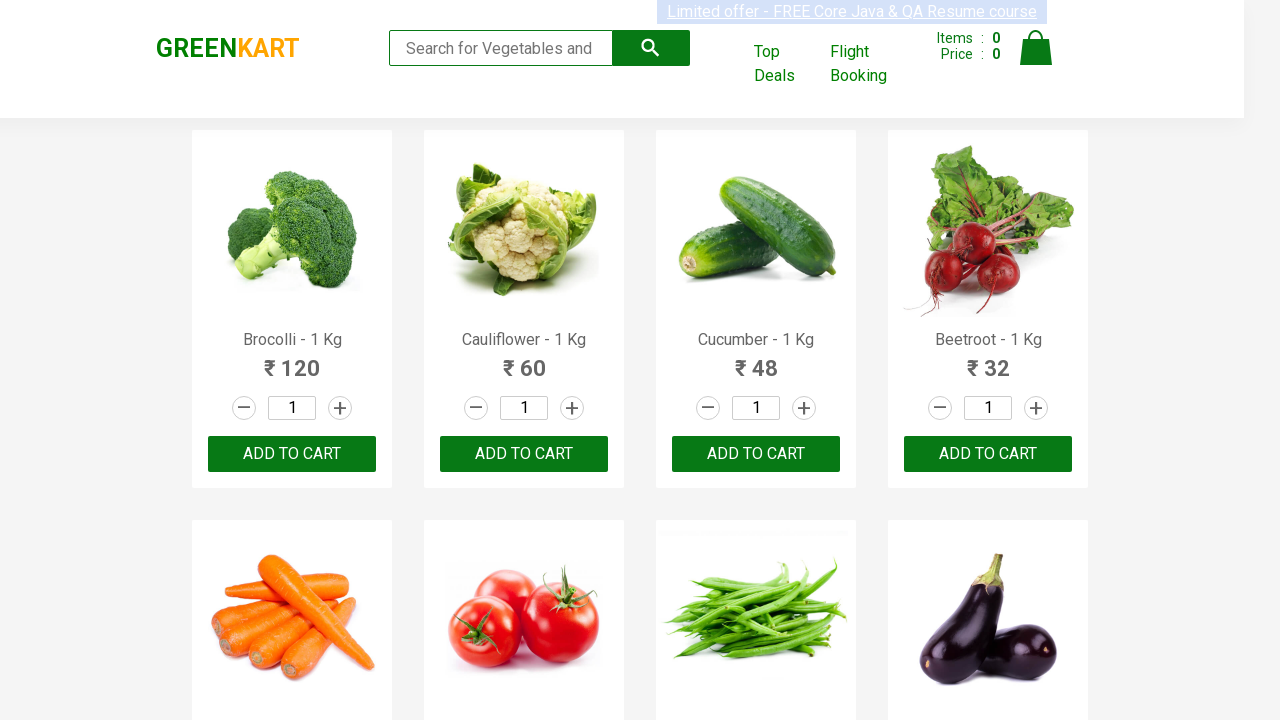

Found Brocolli in products list
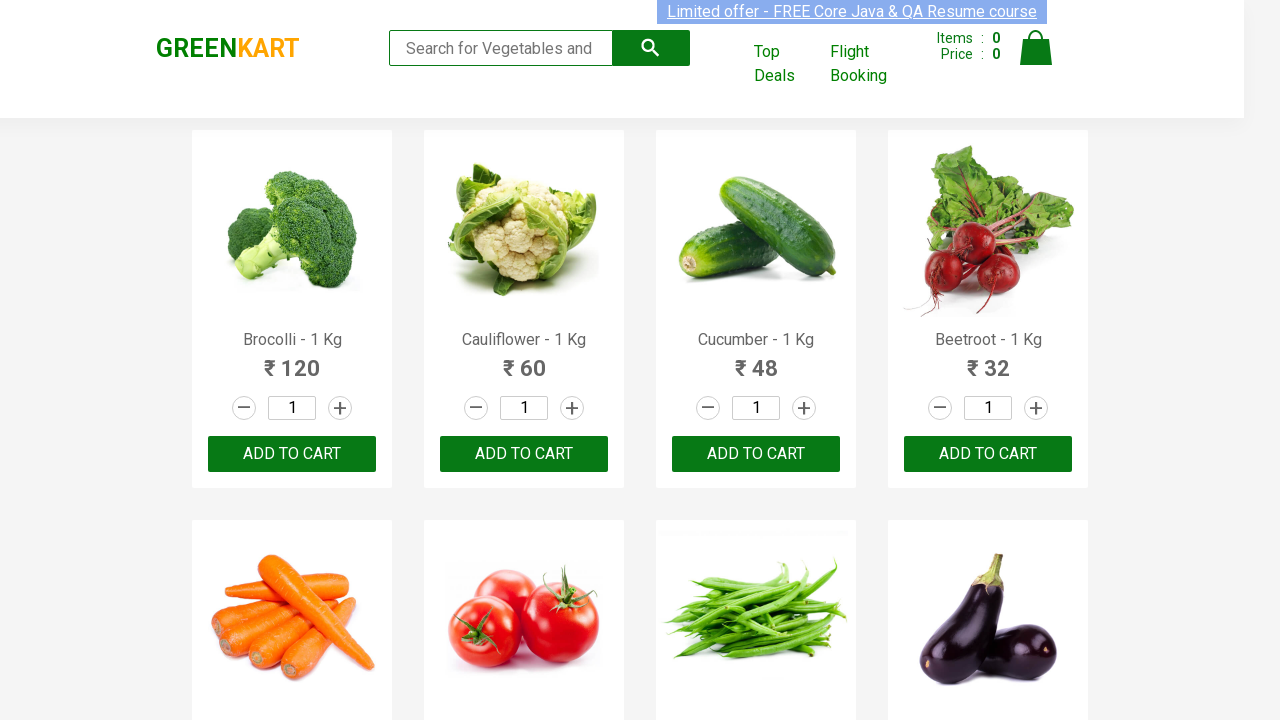

Clicked 'Add to Cart' button for Brocolli at (292, 454) on xpath=//div[@class='product-action']/button >> nth=0
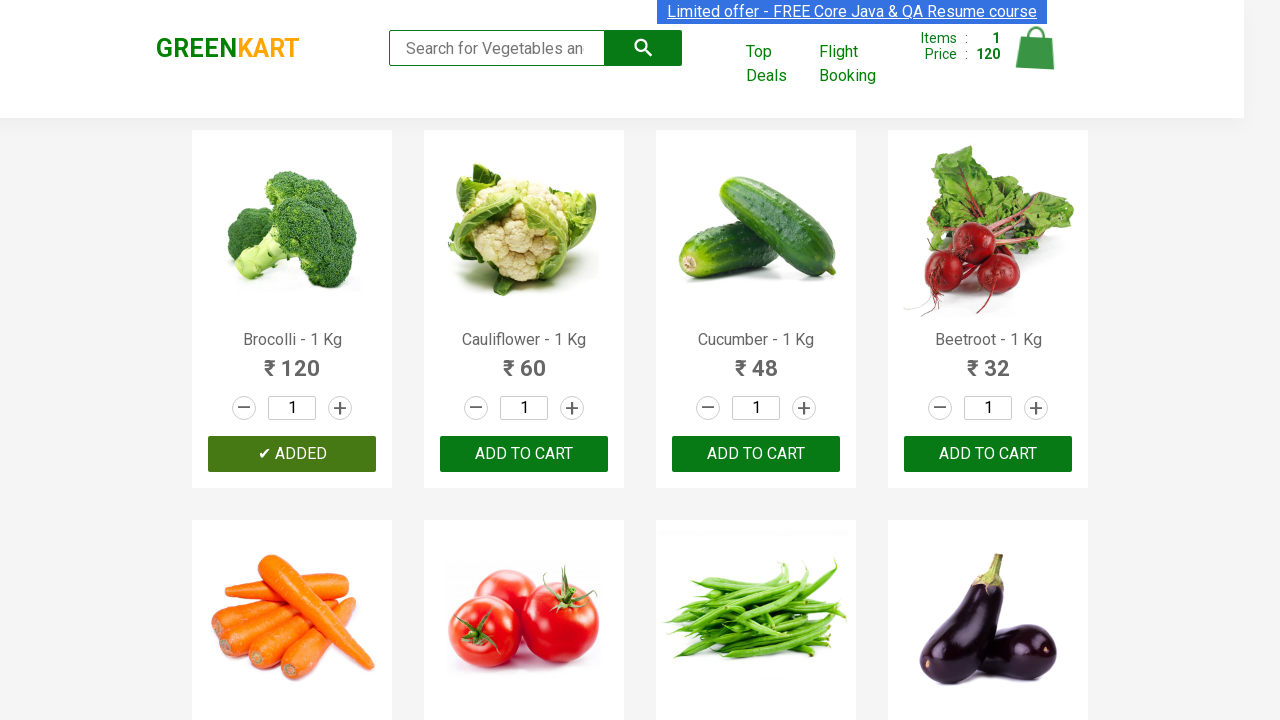

Found Cucumber in products list
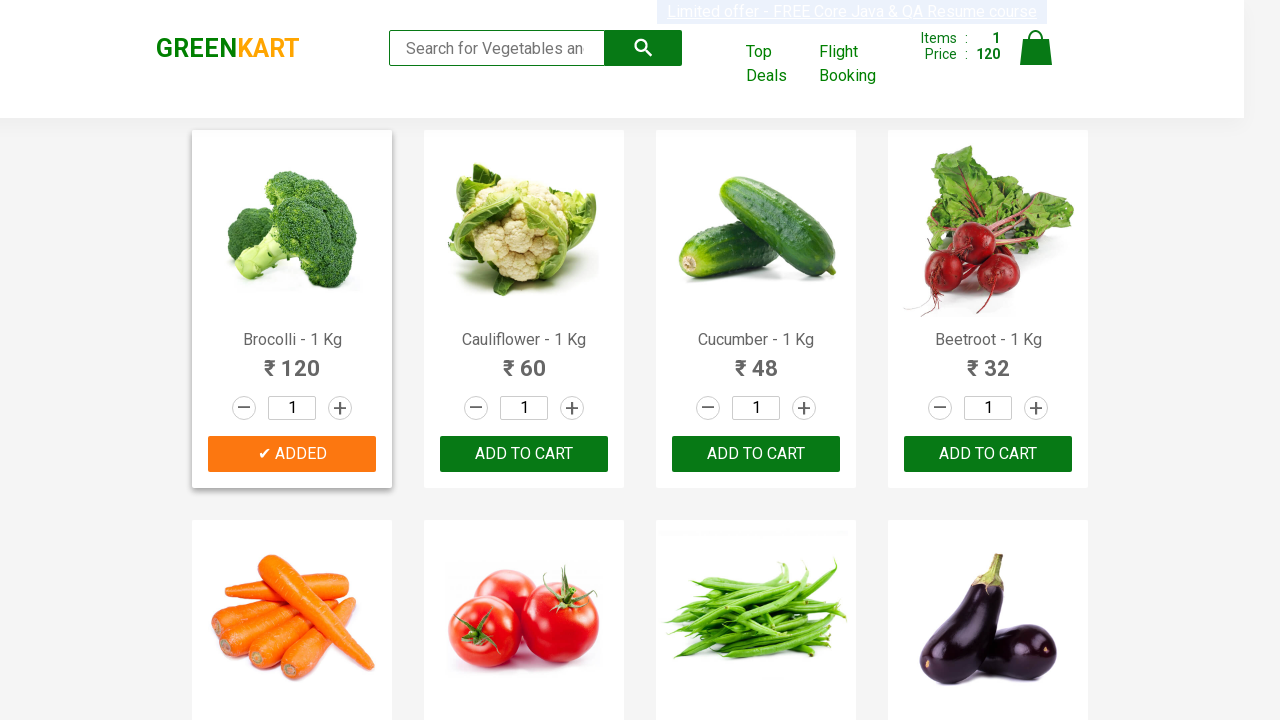

Clicked 'Add to Cart' button for Cucumber at (756, 454) on xpath=//div[@class='product-action']/button >> nth=2
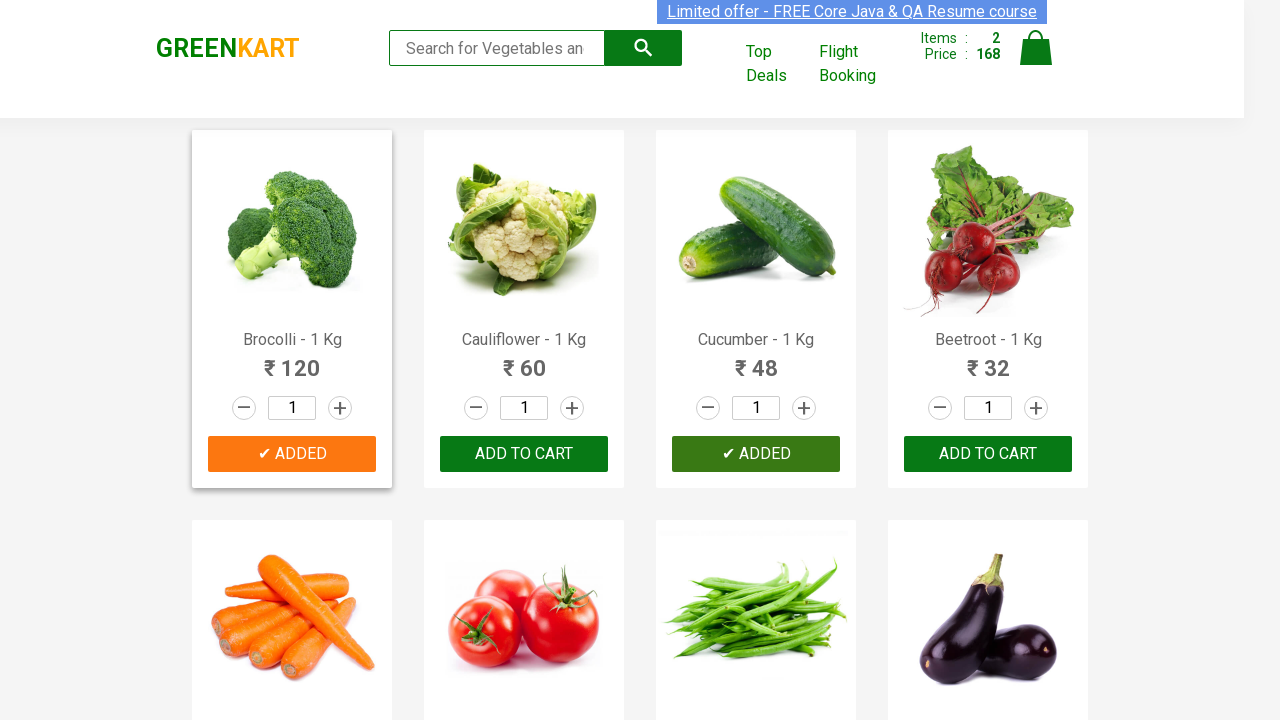

Found Beetroot in products list
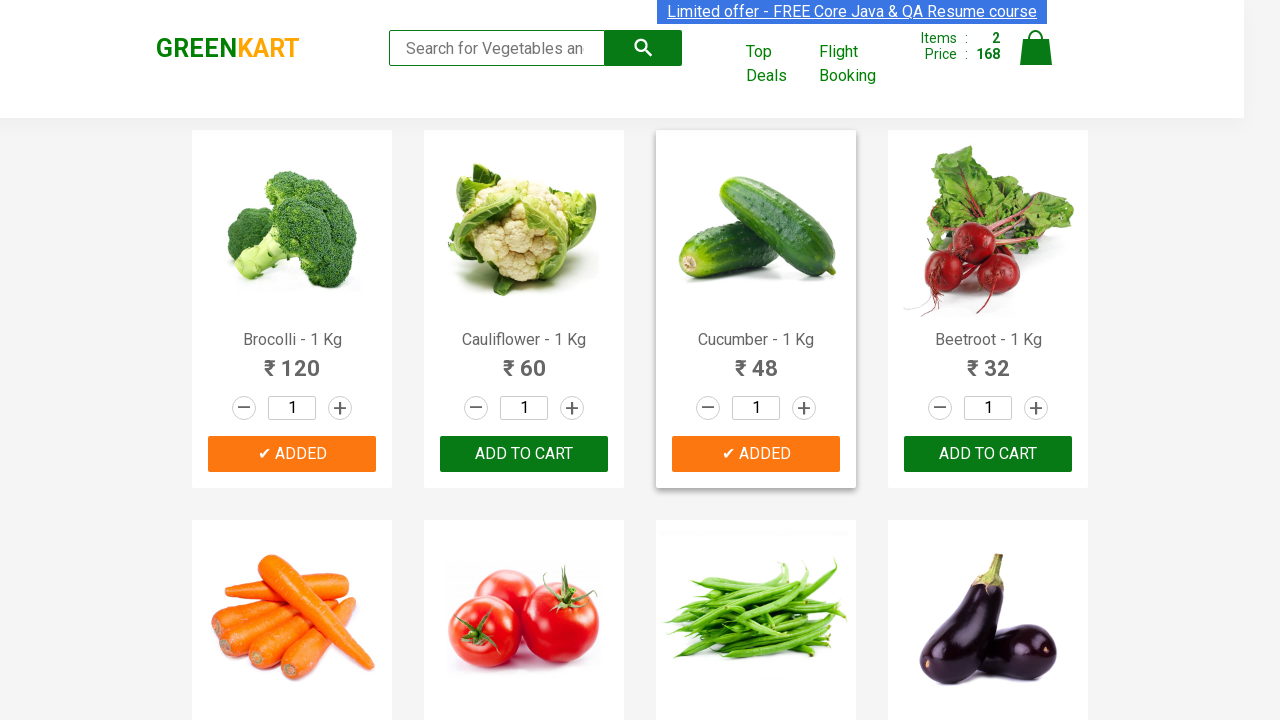

Clicked 'Add to Cart' button for Beetroot at (988, 454) on xpath=//div[@class='product-action']/button >> nth=3
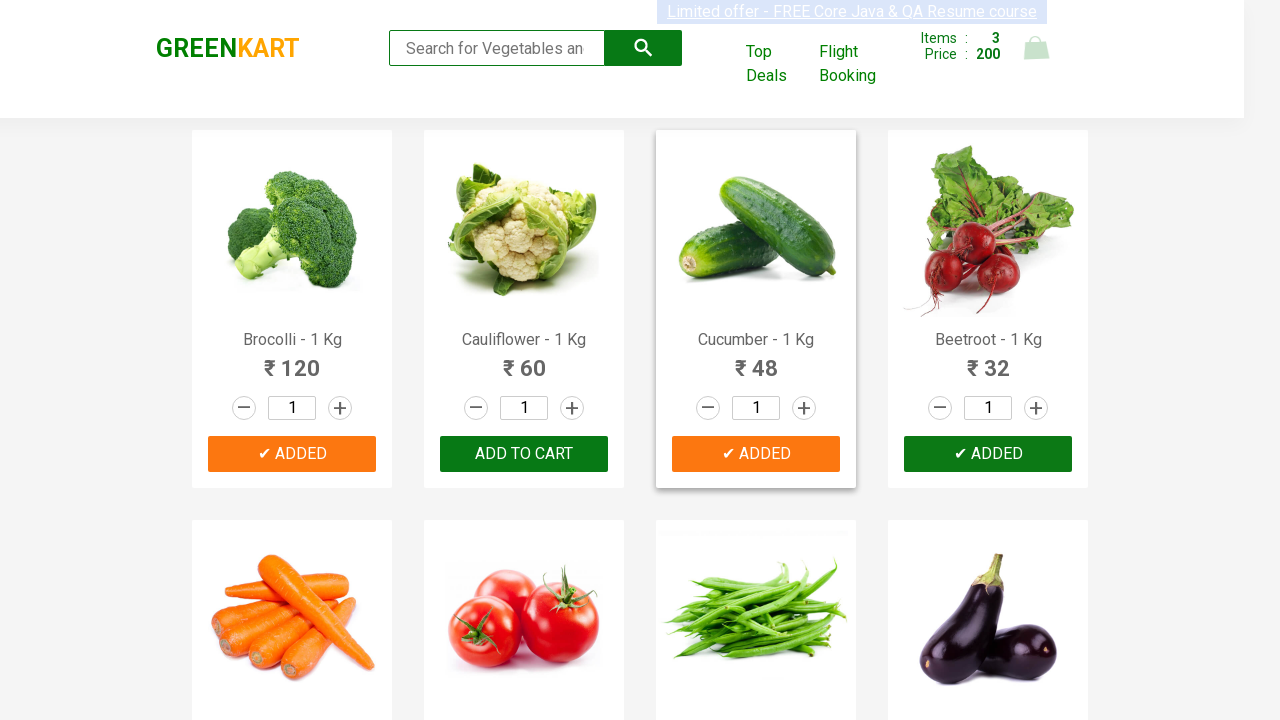

Found Carrot in products list
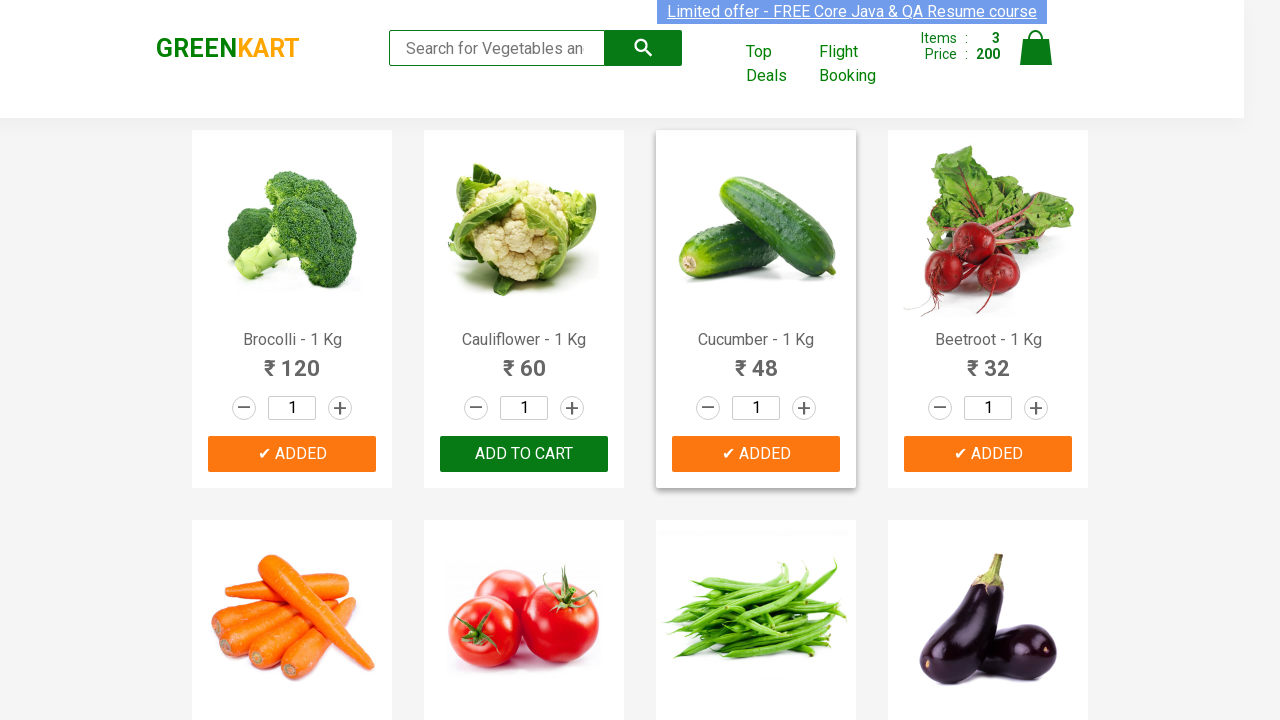

Clicked 'Add to Cart' button for Carrot at (292, 360) on xpath=//div[@class='product-action']/button >> nth=4
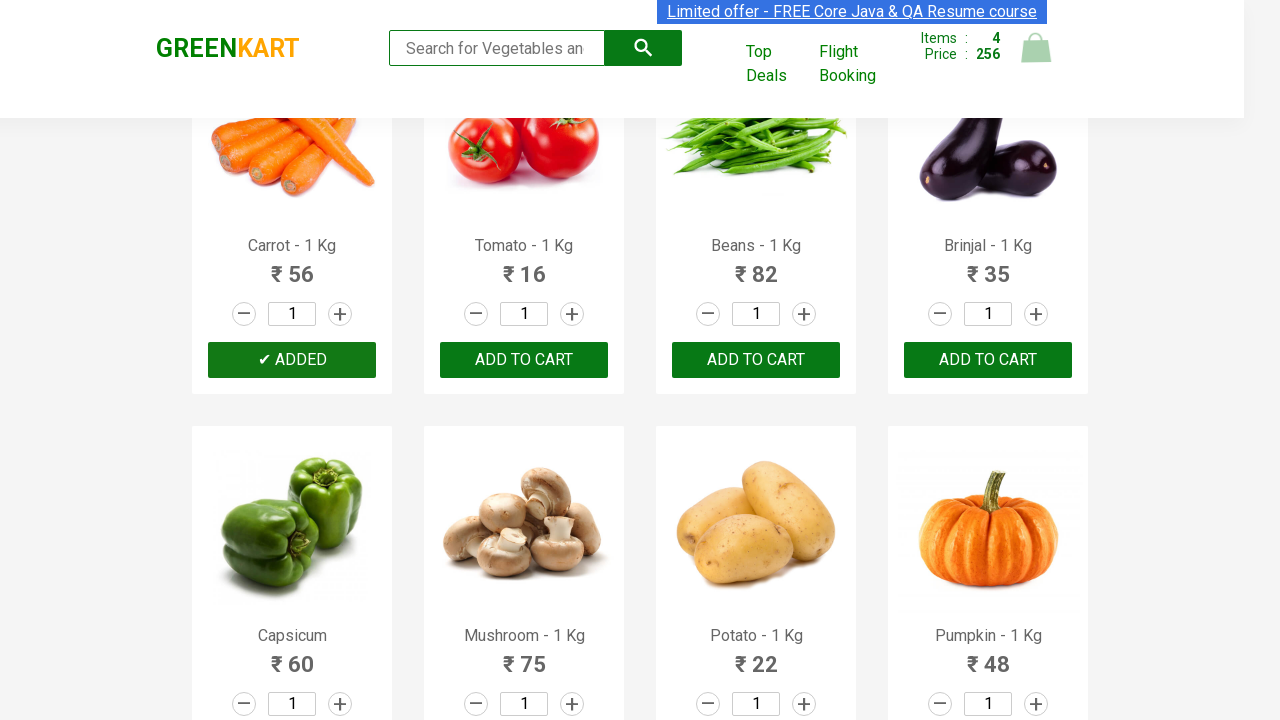

Successfully added all 4 items to cart
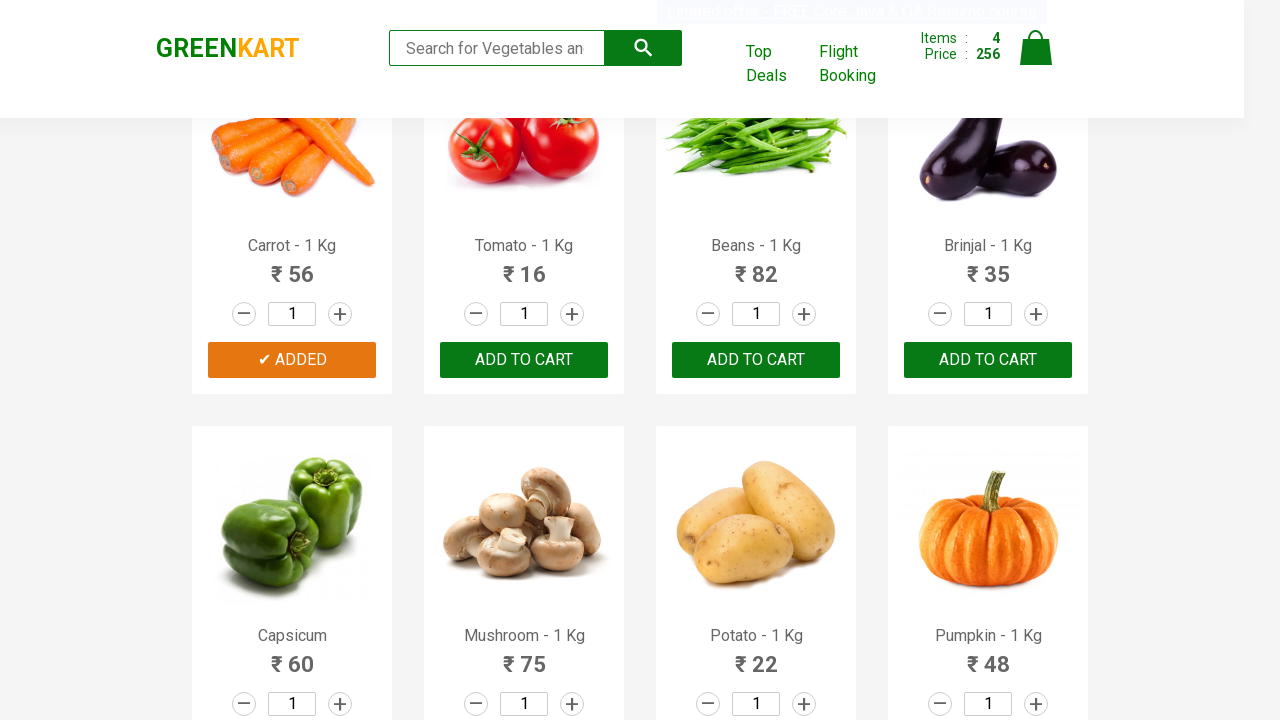

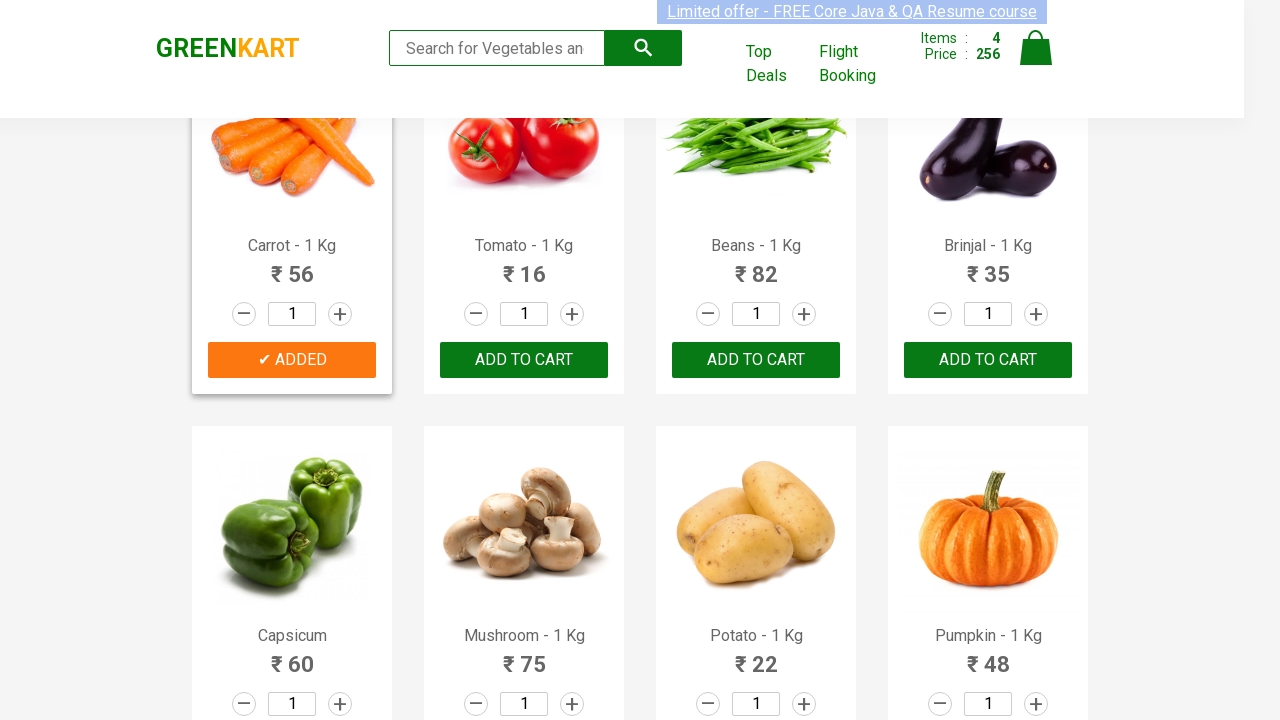